Tests checkbox interaction by locating multiple checkboxes and clicking the one with value "Option-2"

Starting URL: https://www.syntaxprojects.com/basic-checkbox-demo.php

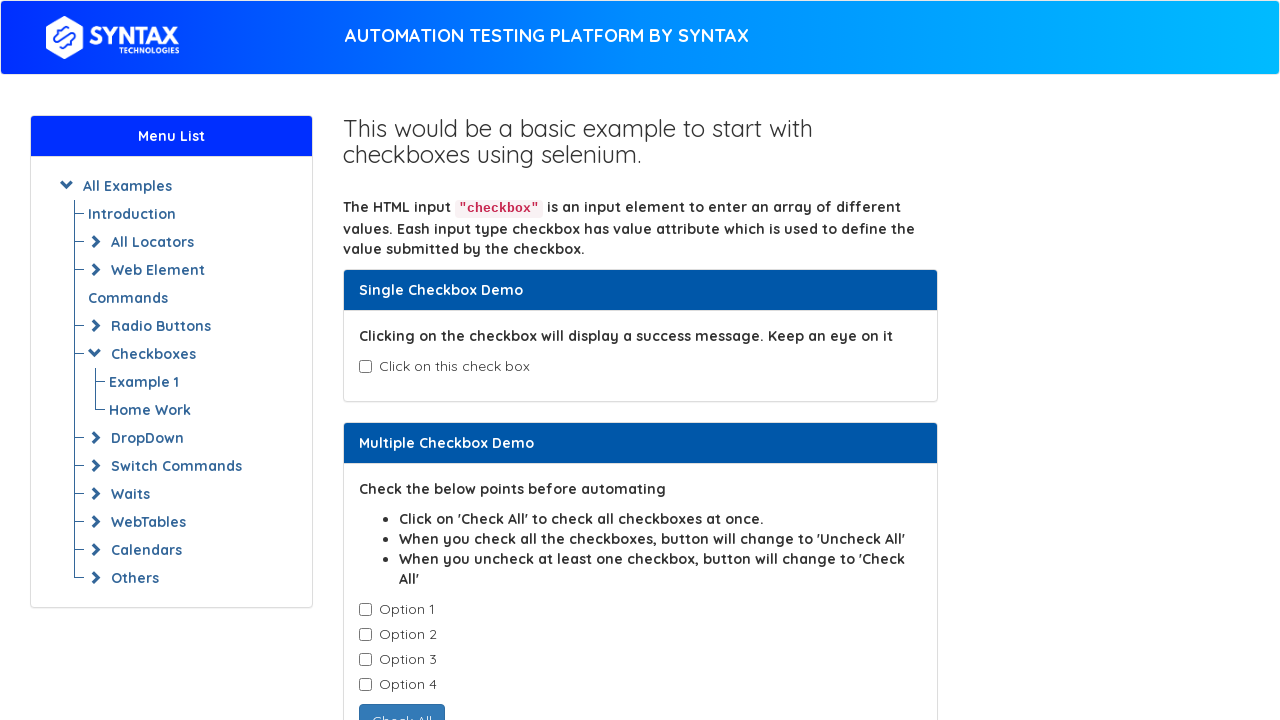

Located all checkboxes with class 'cb1-element'
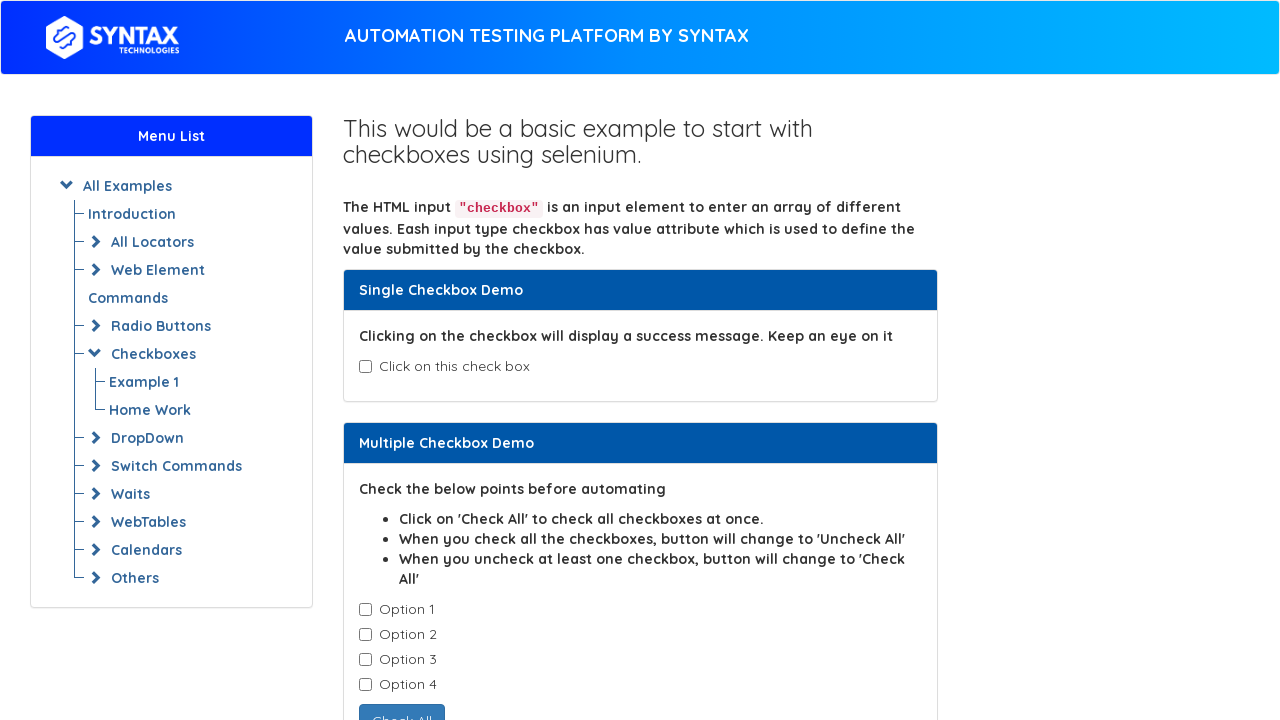

Retrieved checkbox value attribute: Option-1
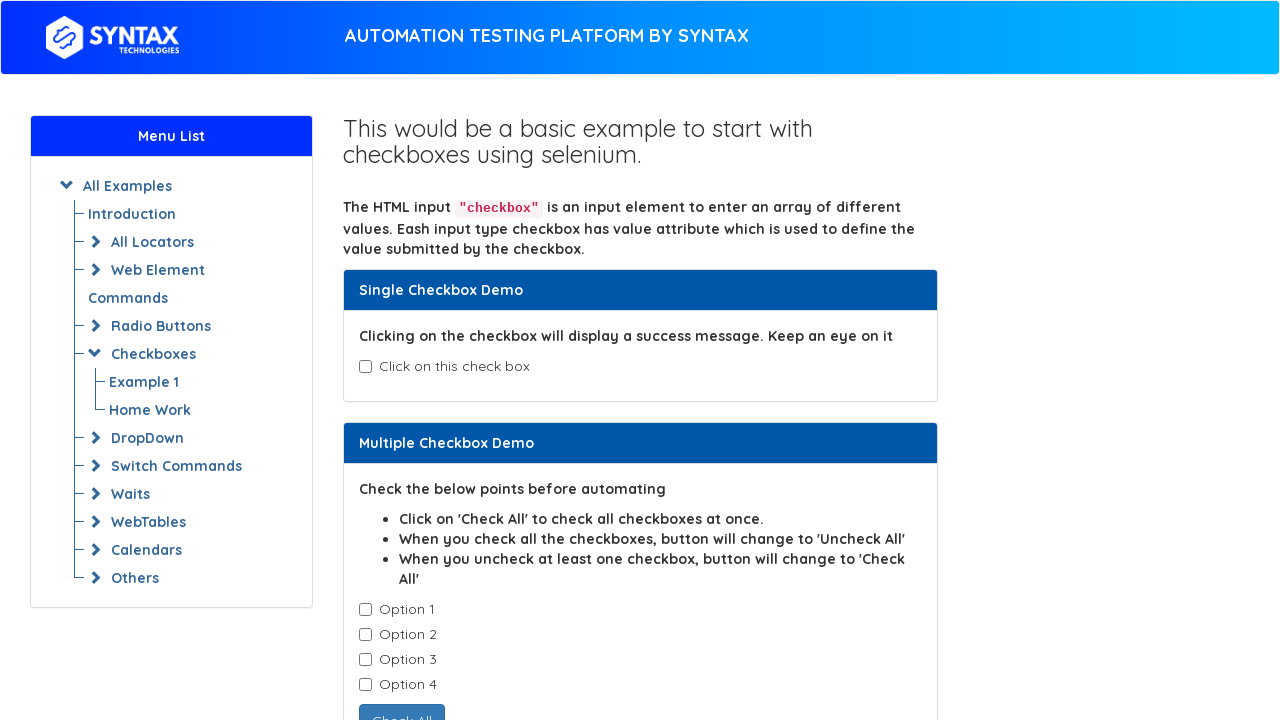

Retrieved checkbox value attribute: Option-2
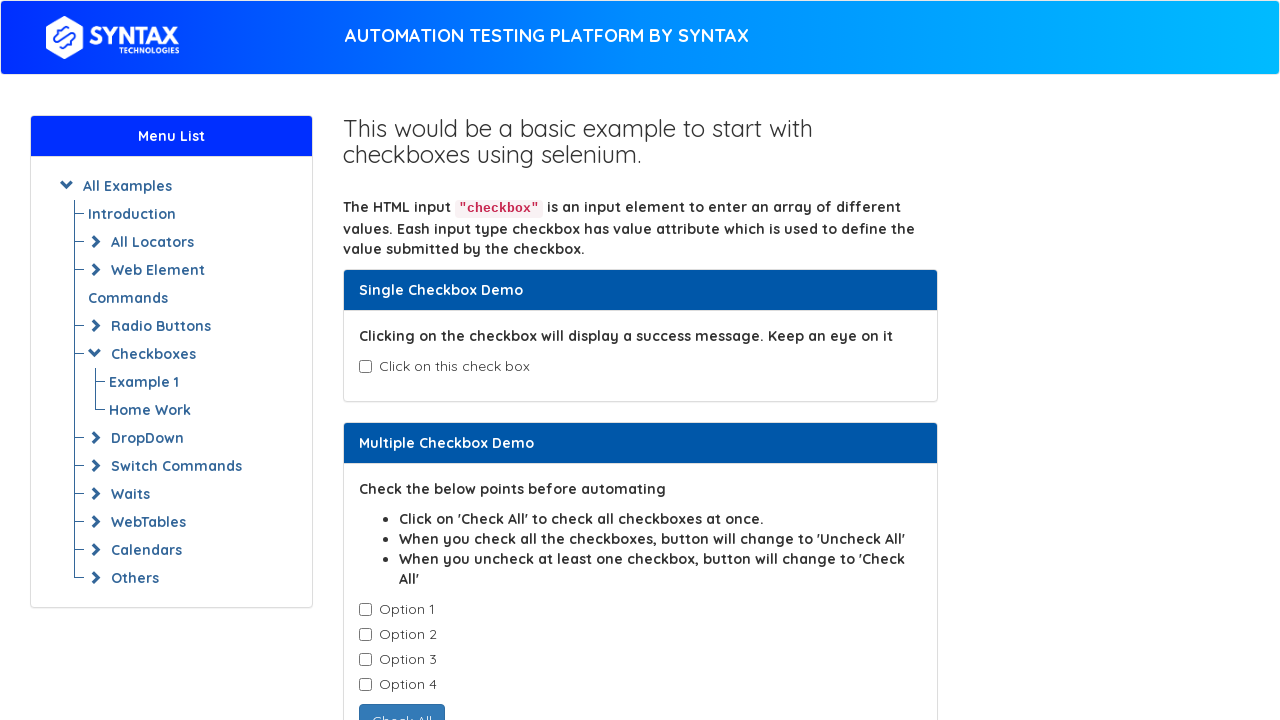

Clicked checkbox with value 'Option-2' at (365, 635) on input.cb1-element >> nth=1
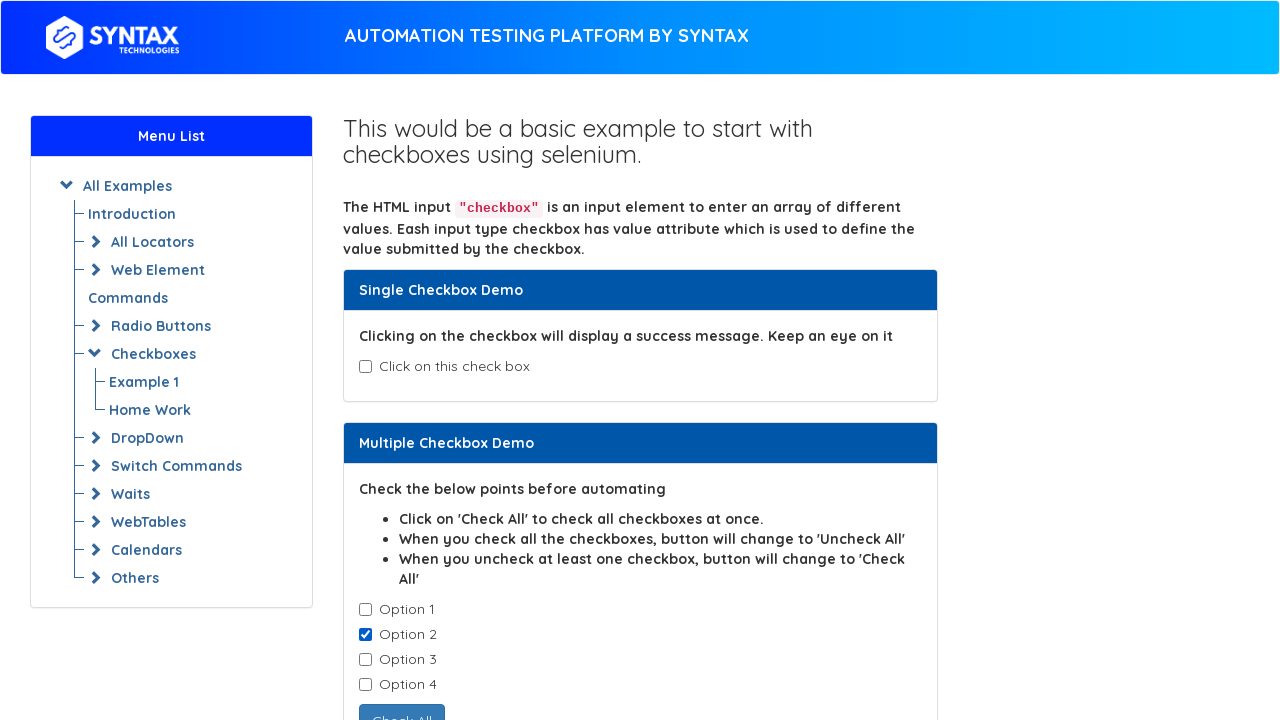

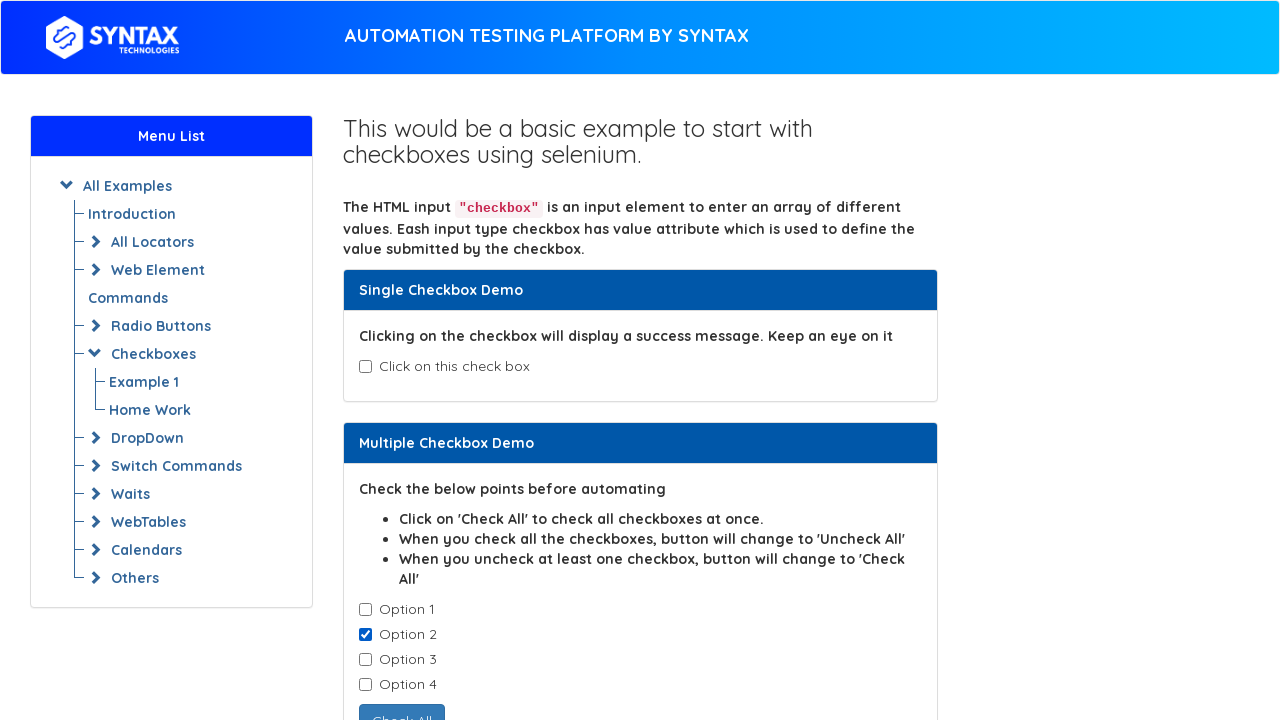